Tests navigation to Browse Languages section and verifies that clicking on letter J displays the correct page header message about languages starting with J

Starting URL: http://www.99-bottles-of-beer.net/

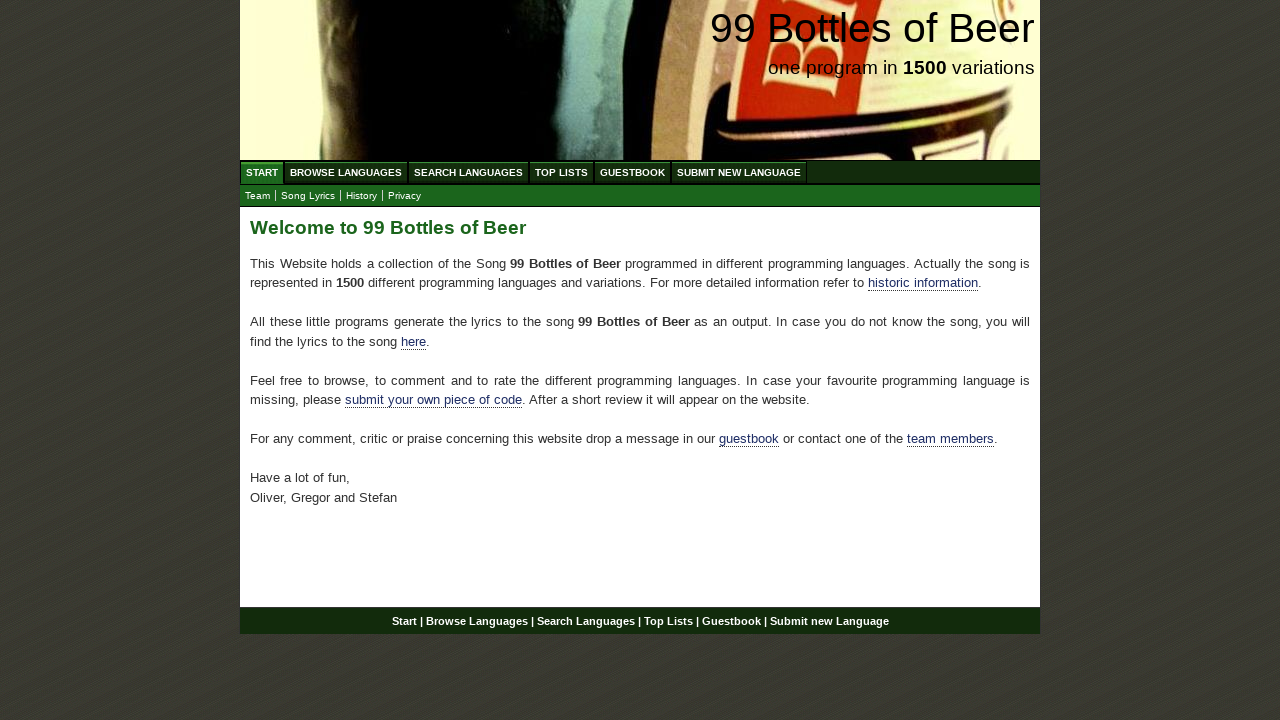

Clicked on Browse Languages button at (346, 172) on xpath=//li/a[contains(text(), 'Browse Languages')]
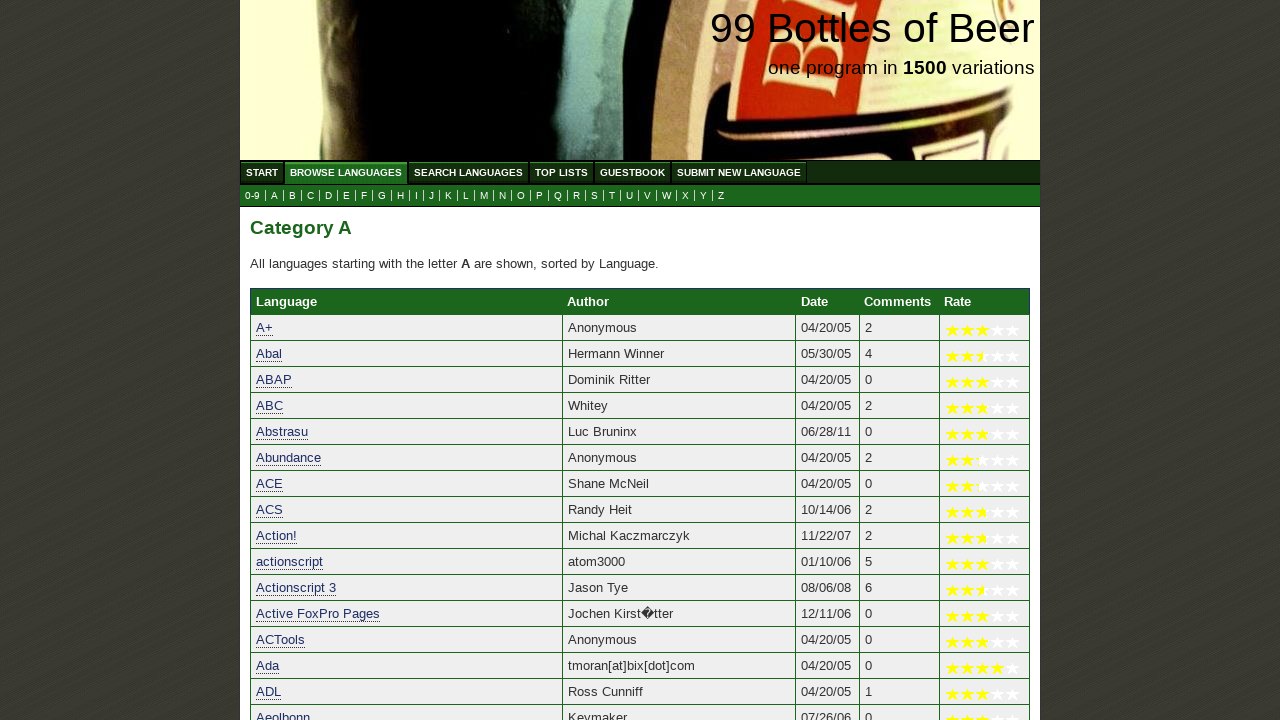

Clicked on letter J link to display languages starting with J at (432, 196) on xpath=//a[@href = 'j.html']
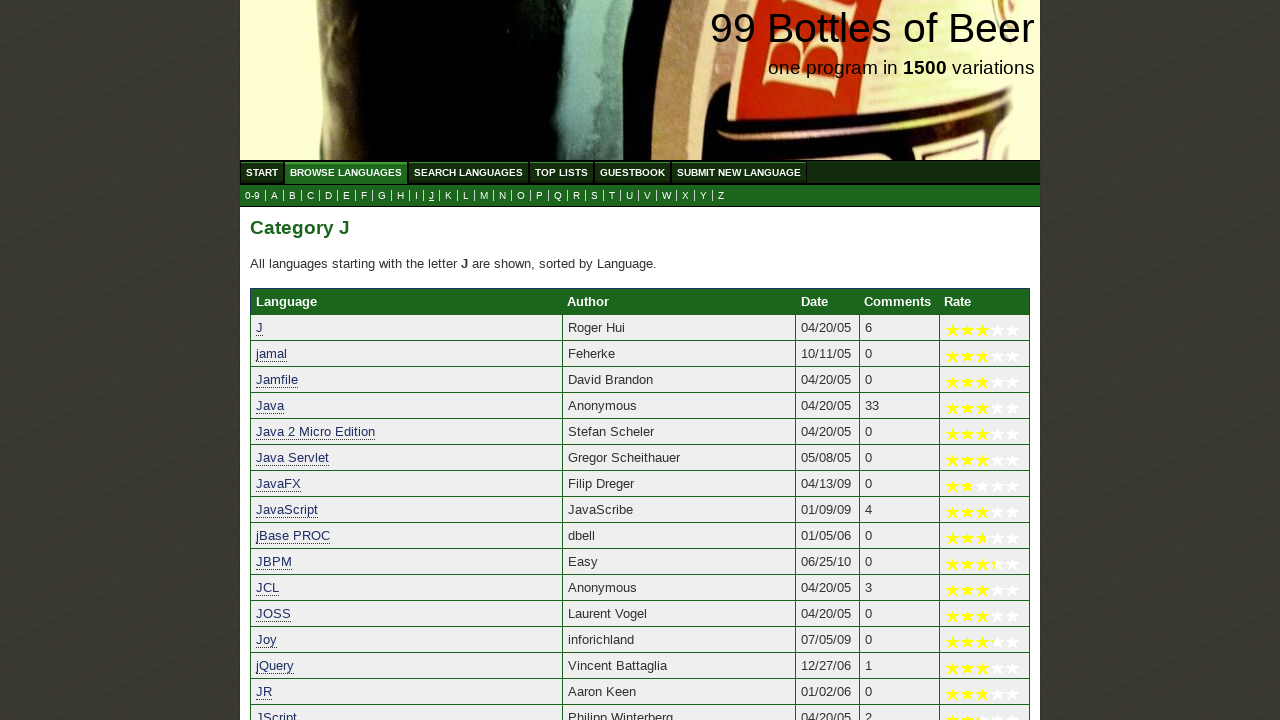

Main content section loaded with page header message
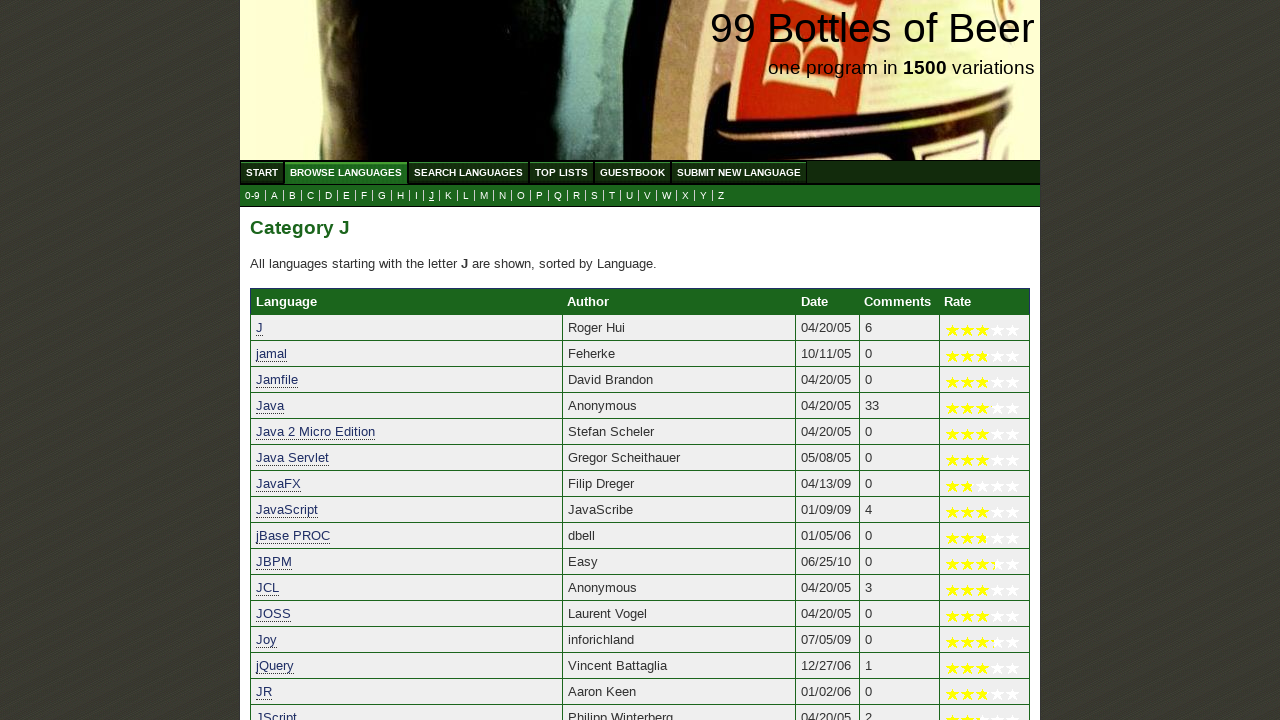

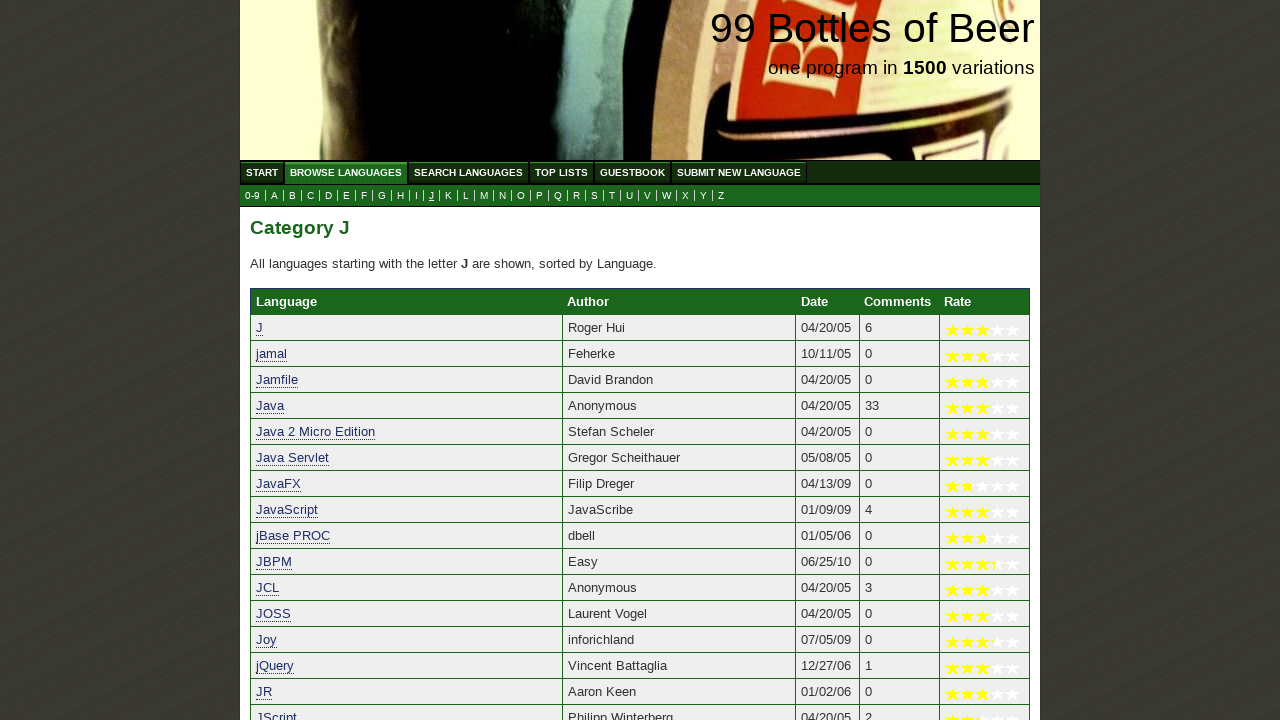